Navigates to Alerts, Frame & Windows section on DemoQA

Starting URL: https://demoqa.com/

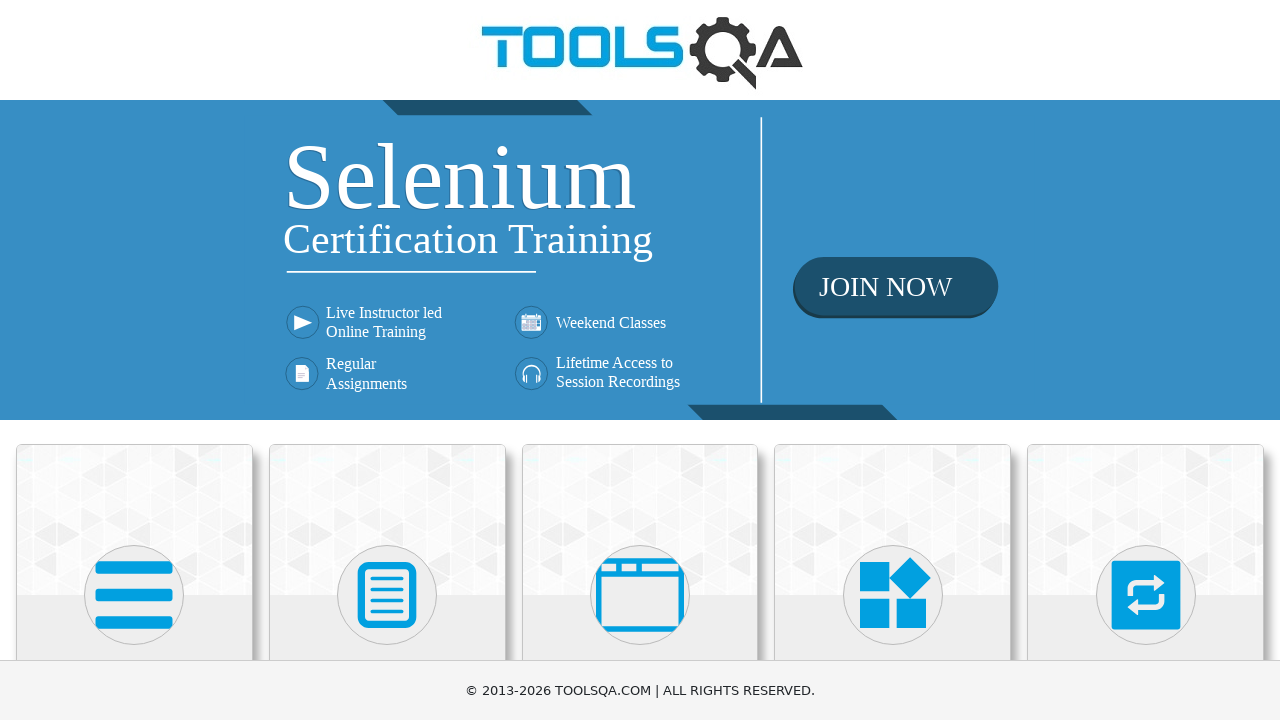

Clicked on Alerts, Frame & Windows card at (640, 520) on div.card:has-text('Alerts, Frame & Windows')
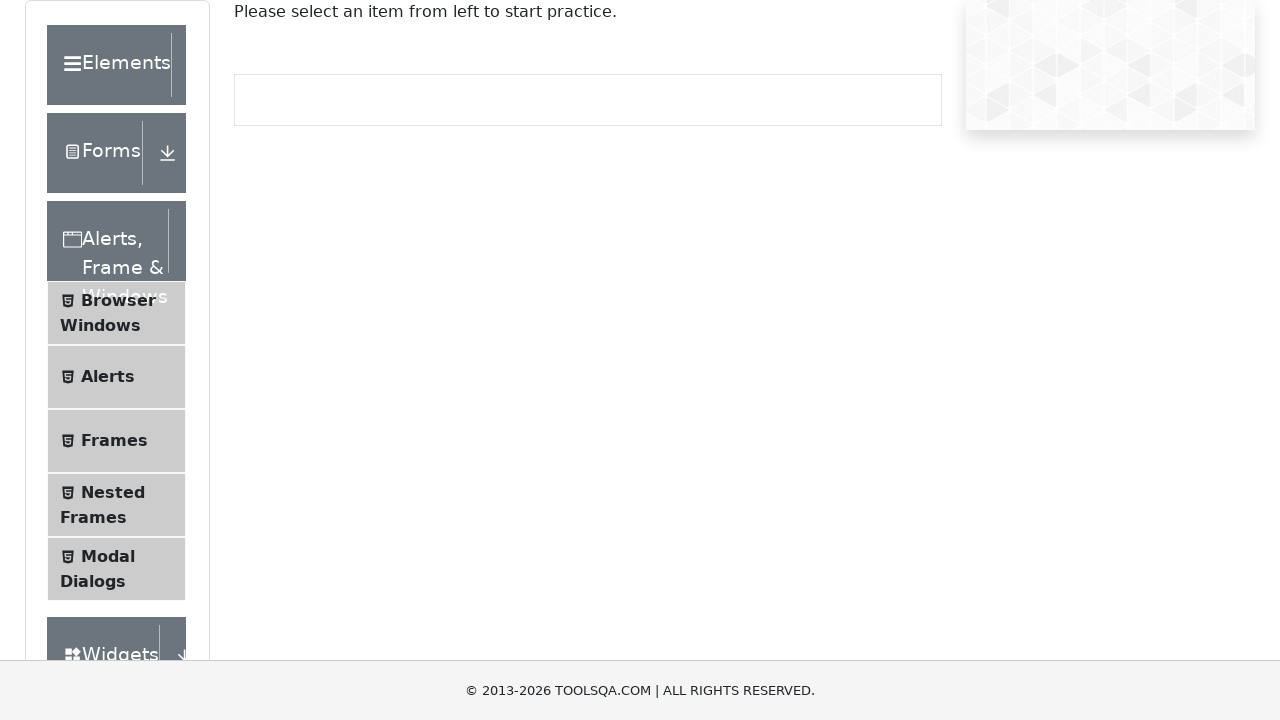

Waited 1 second for page to load
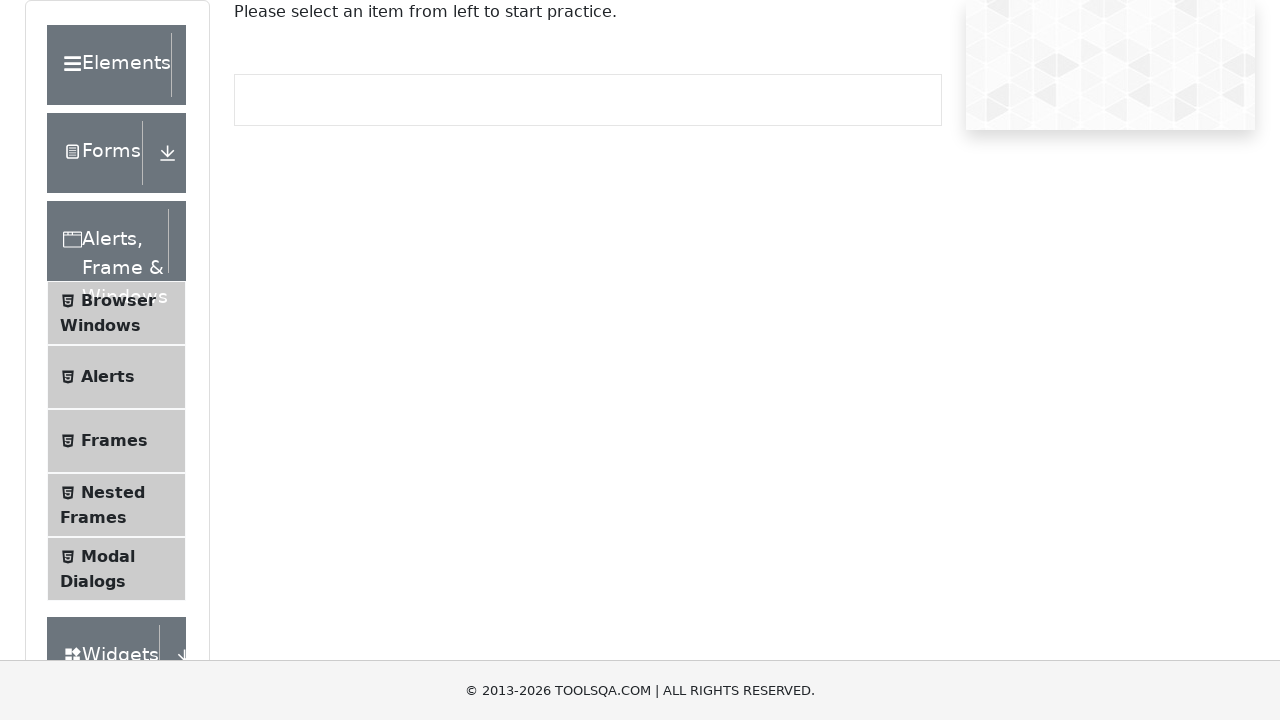

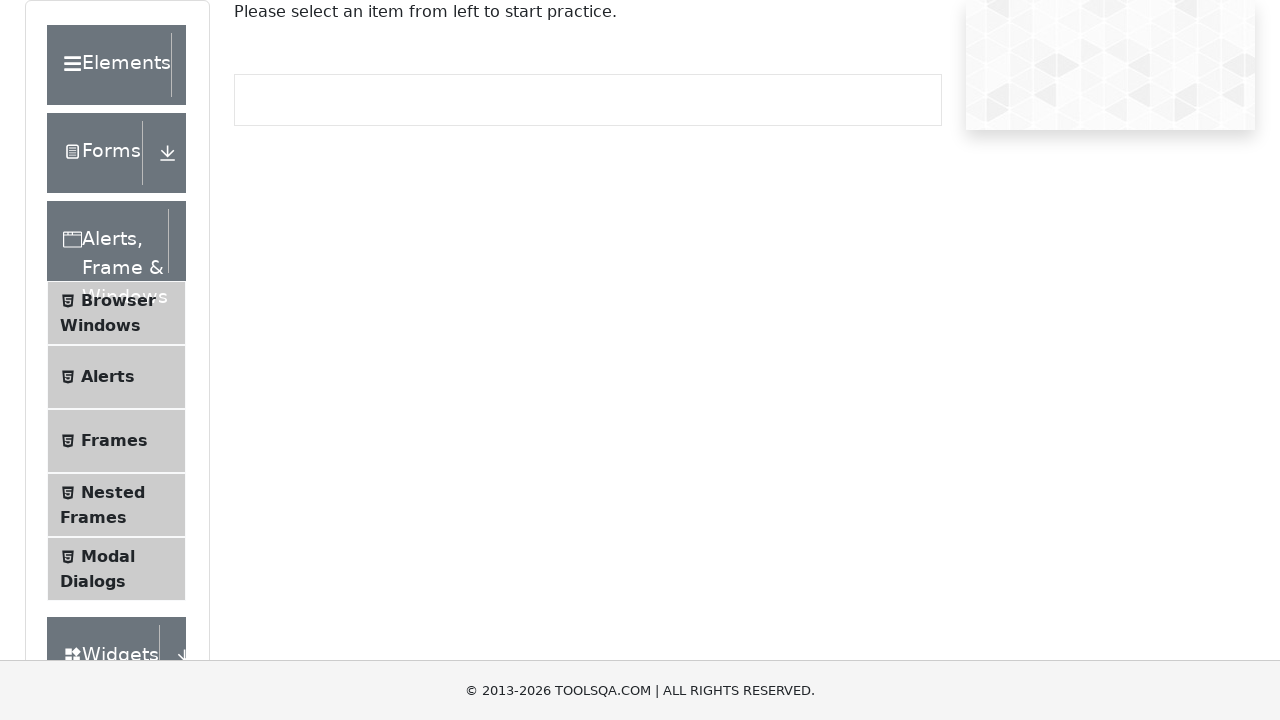